Navigates to the DemoBlaze store website and verifies the page title is correct

Starting URL: https://www.demoblaze.com

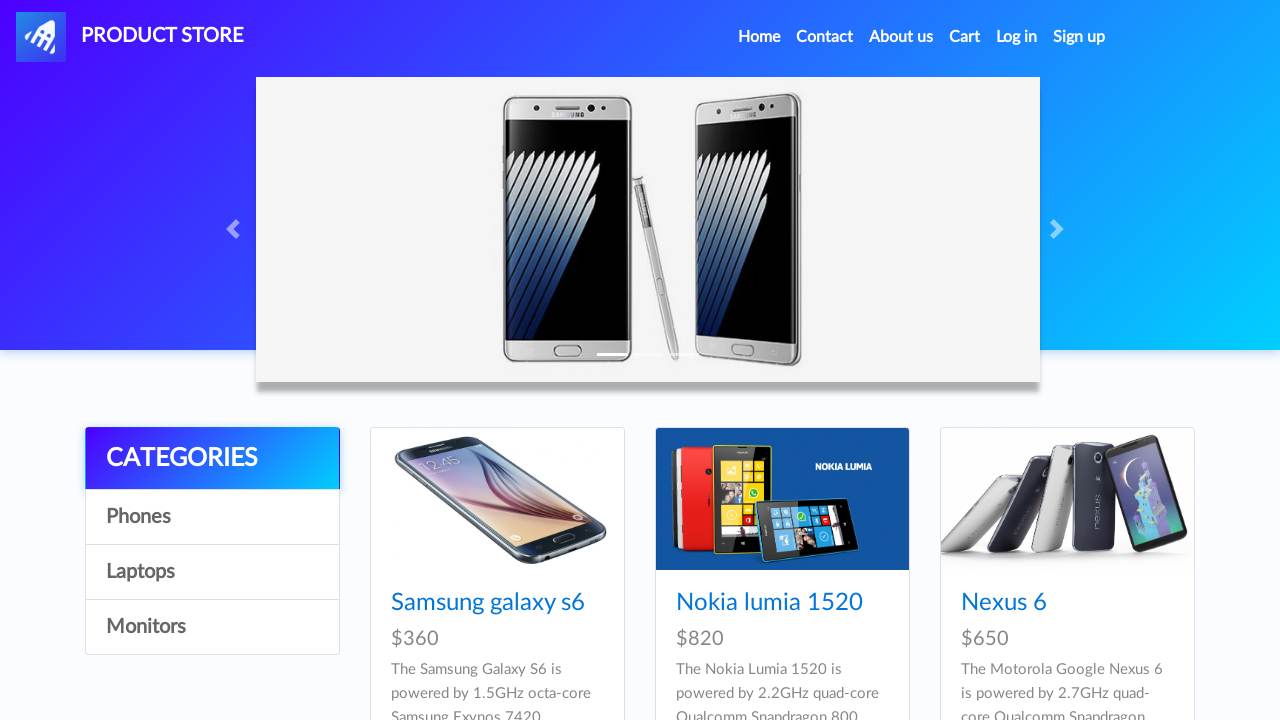

Navigated to DemoBlaze store website at https://www.demoblaze.com
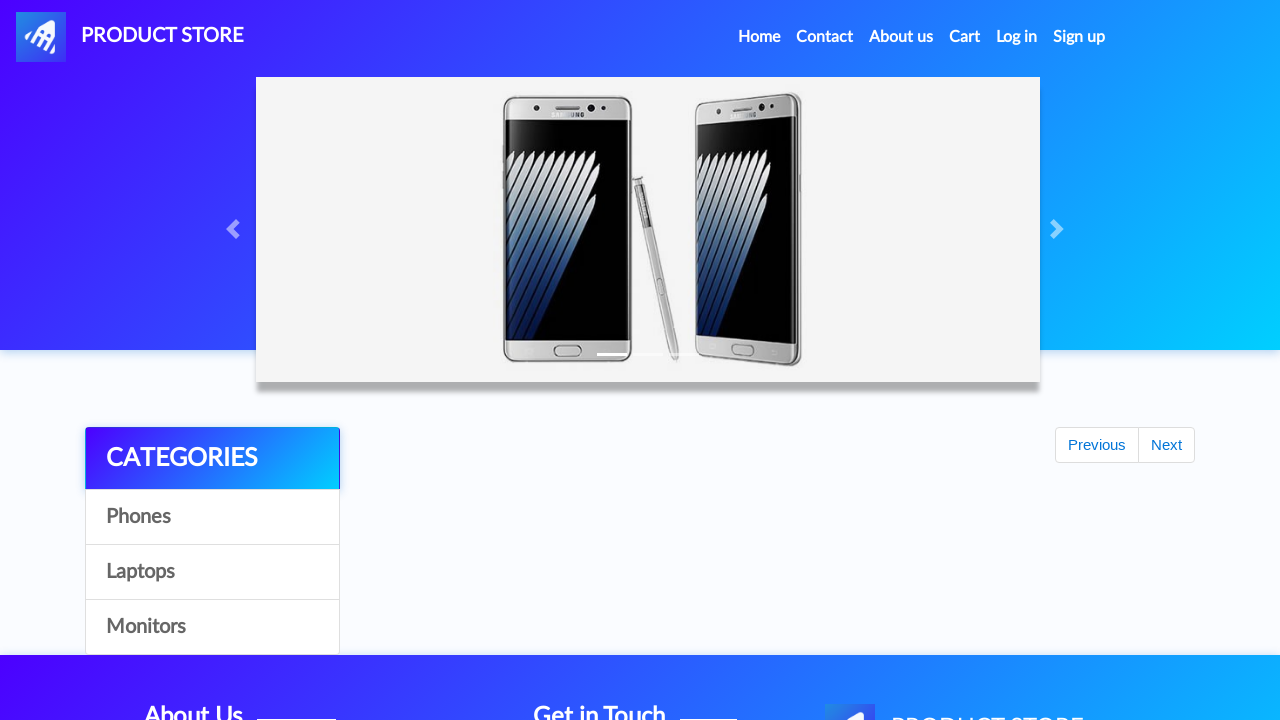

Verified page title is 'STORE'
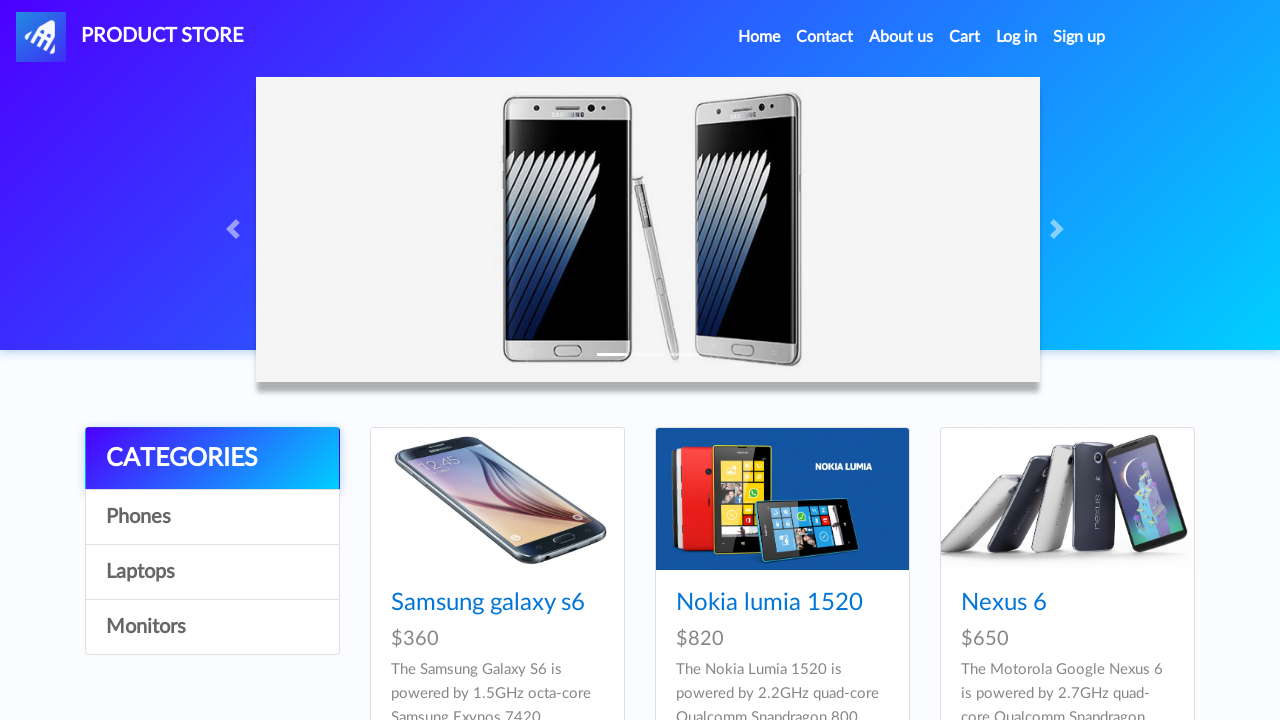

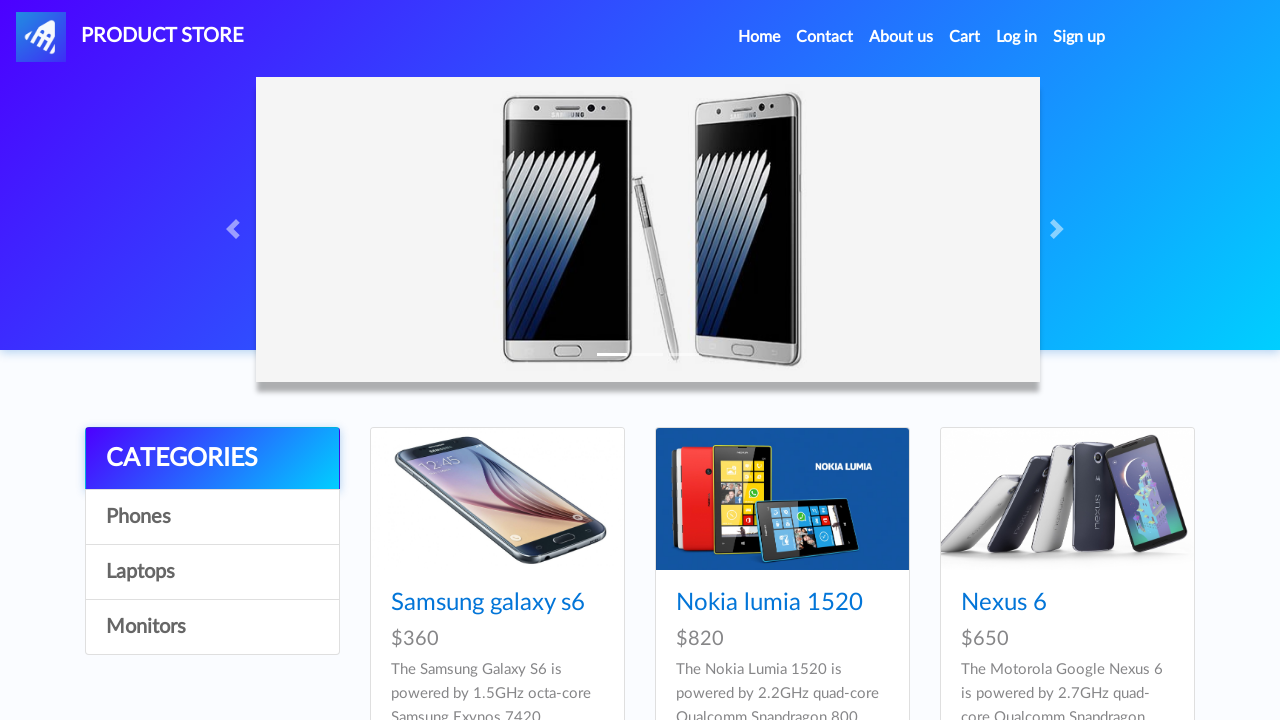